Opens the date dropdown in the search box

Starting URL: https://www.biletix.com/anasayfa/TURKIYE/tr

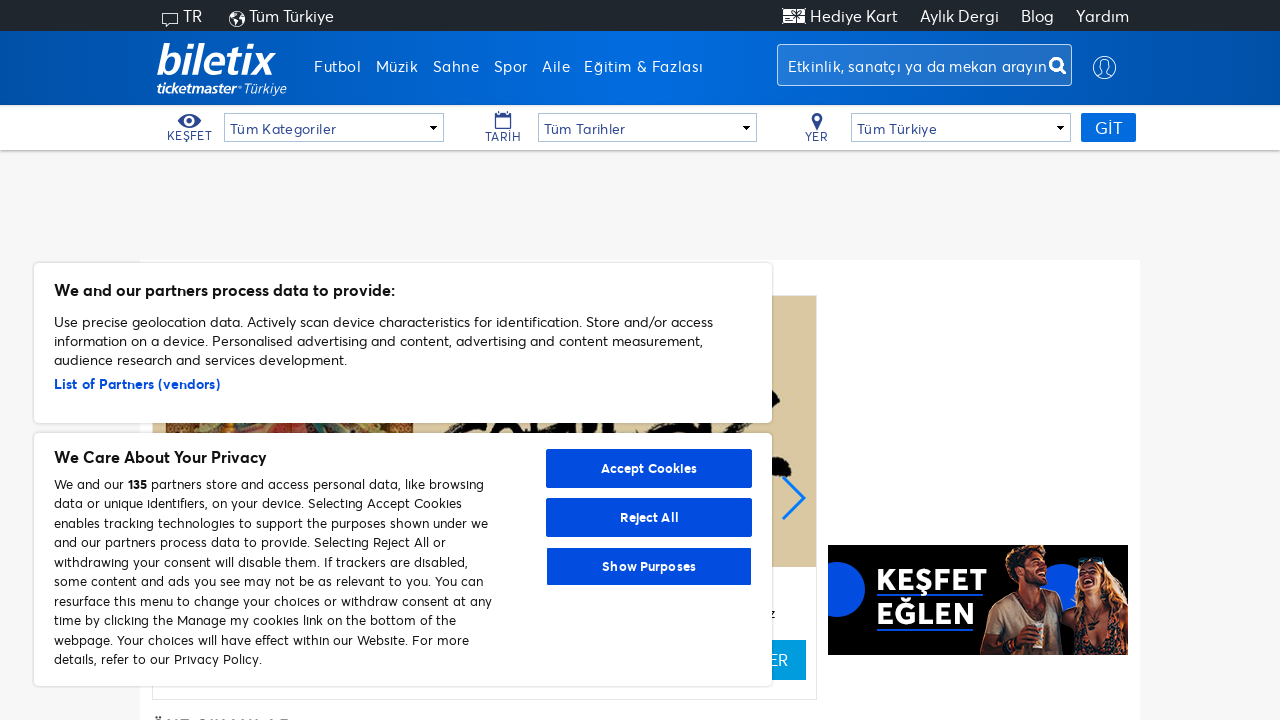

Navigated to Biletix homepage
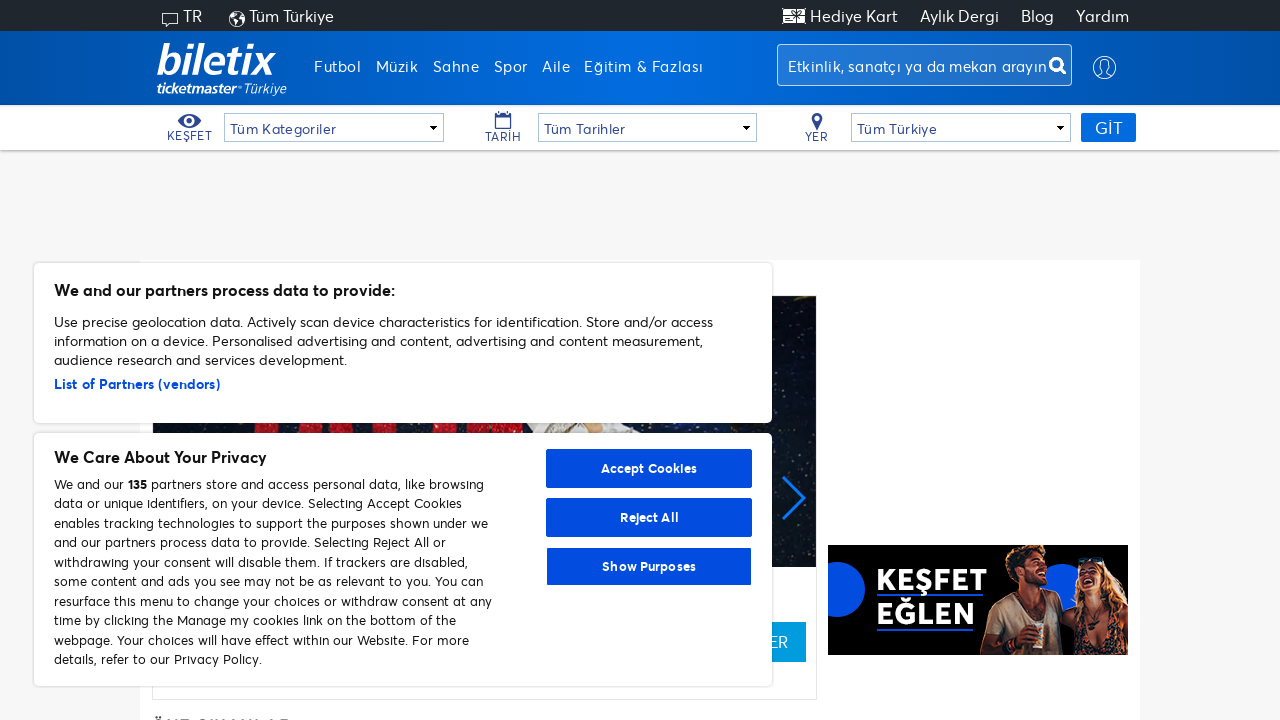

Opened the date dropdown in the search box at (647, 128) on #date_sb
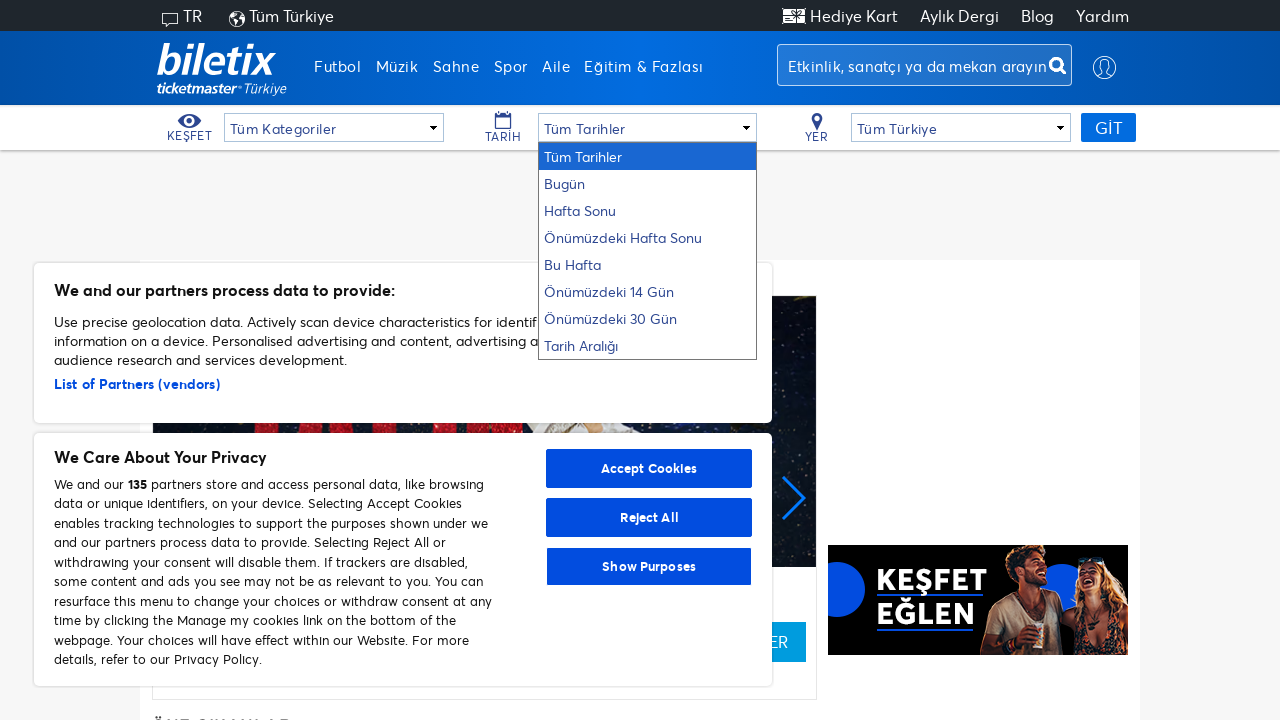

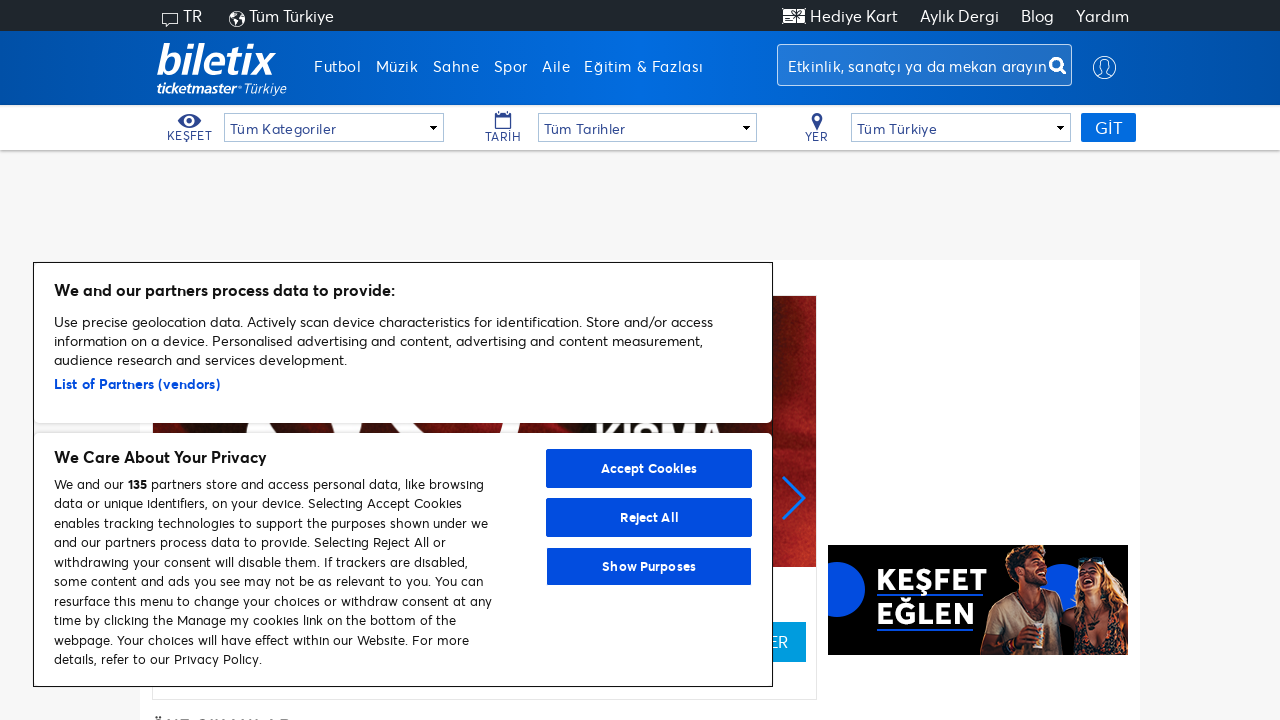